Tests radio button functionality by clicking on Yes and Impressive radio buttons

Starting URL: https://demoqa.com/elements

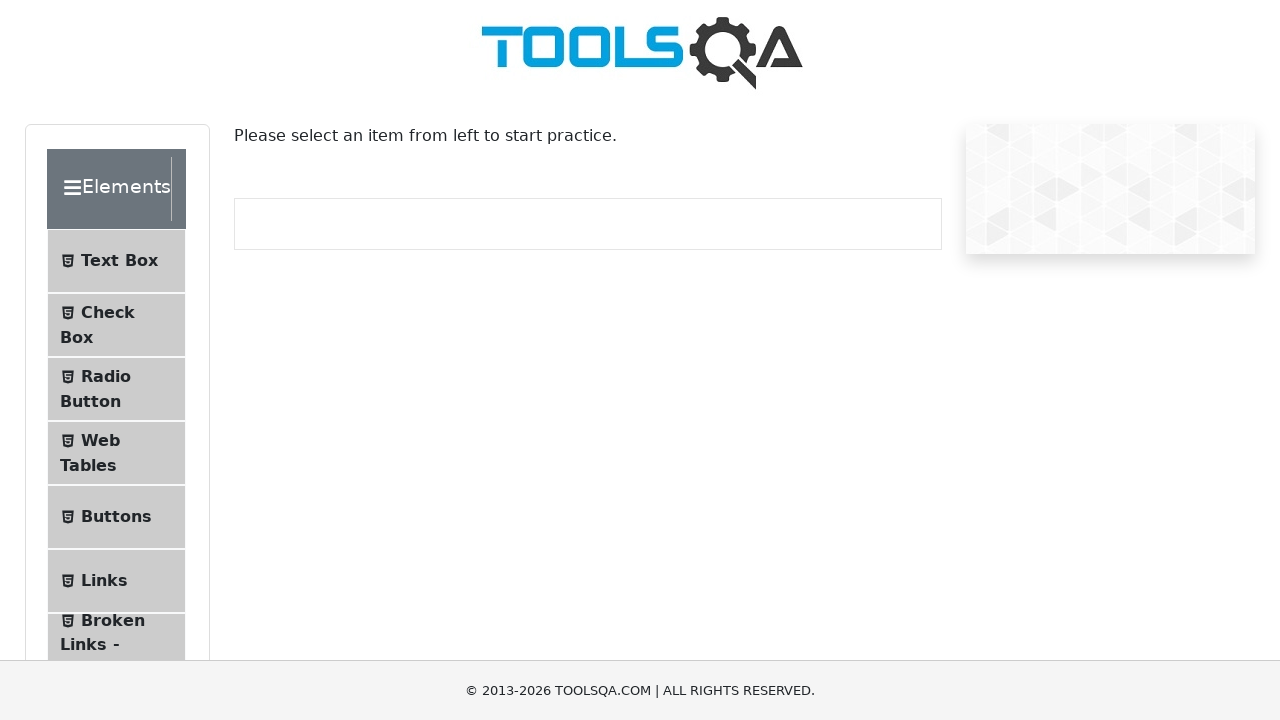

Set viewport size to 1920x1080
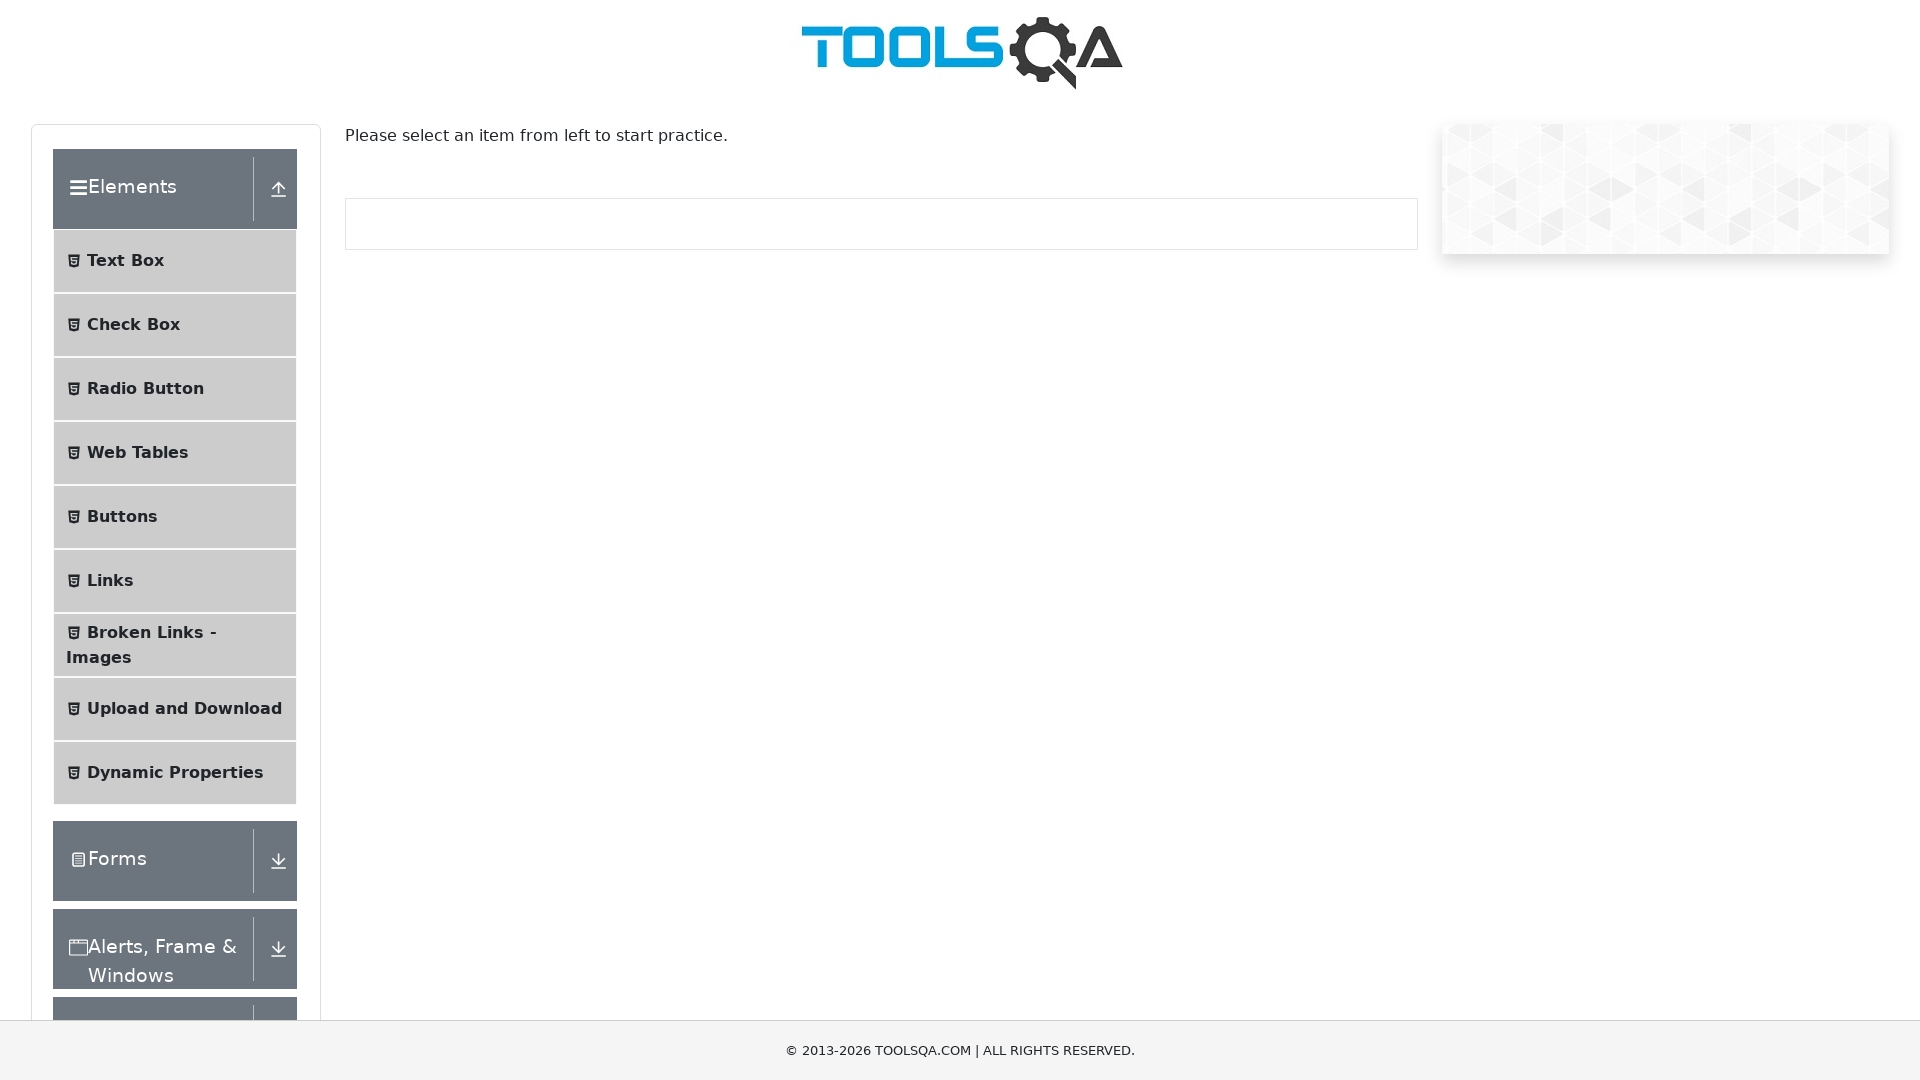

Clicked on Radio Button menu item at (175, 389) on li#item-2
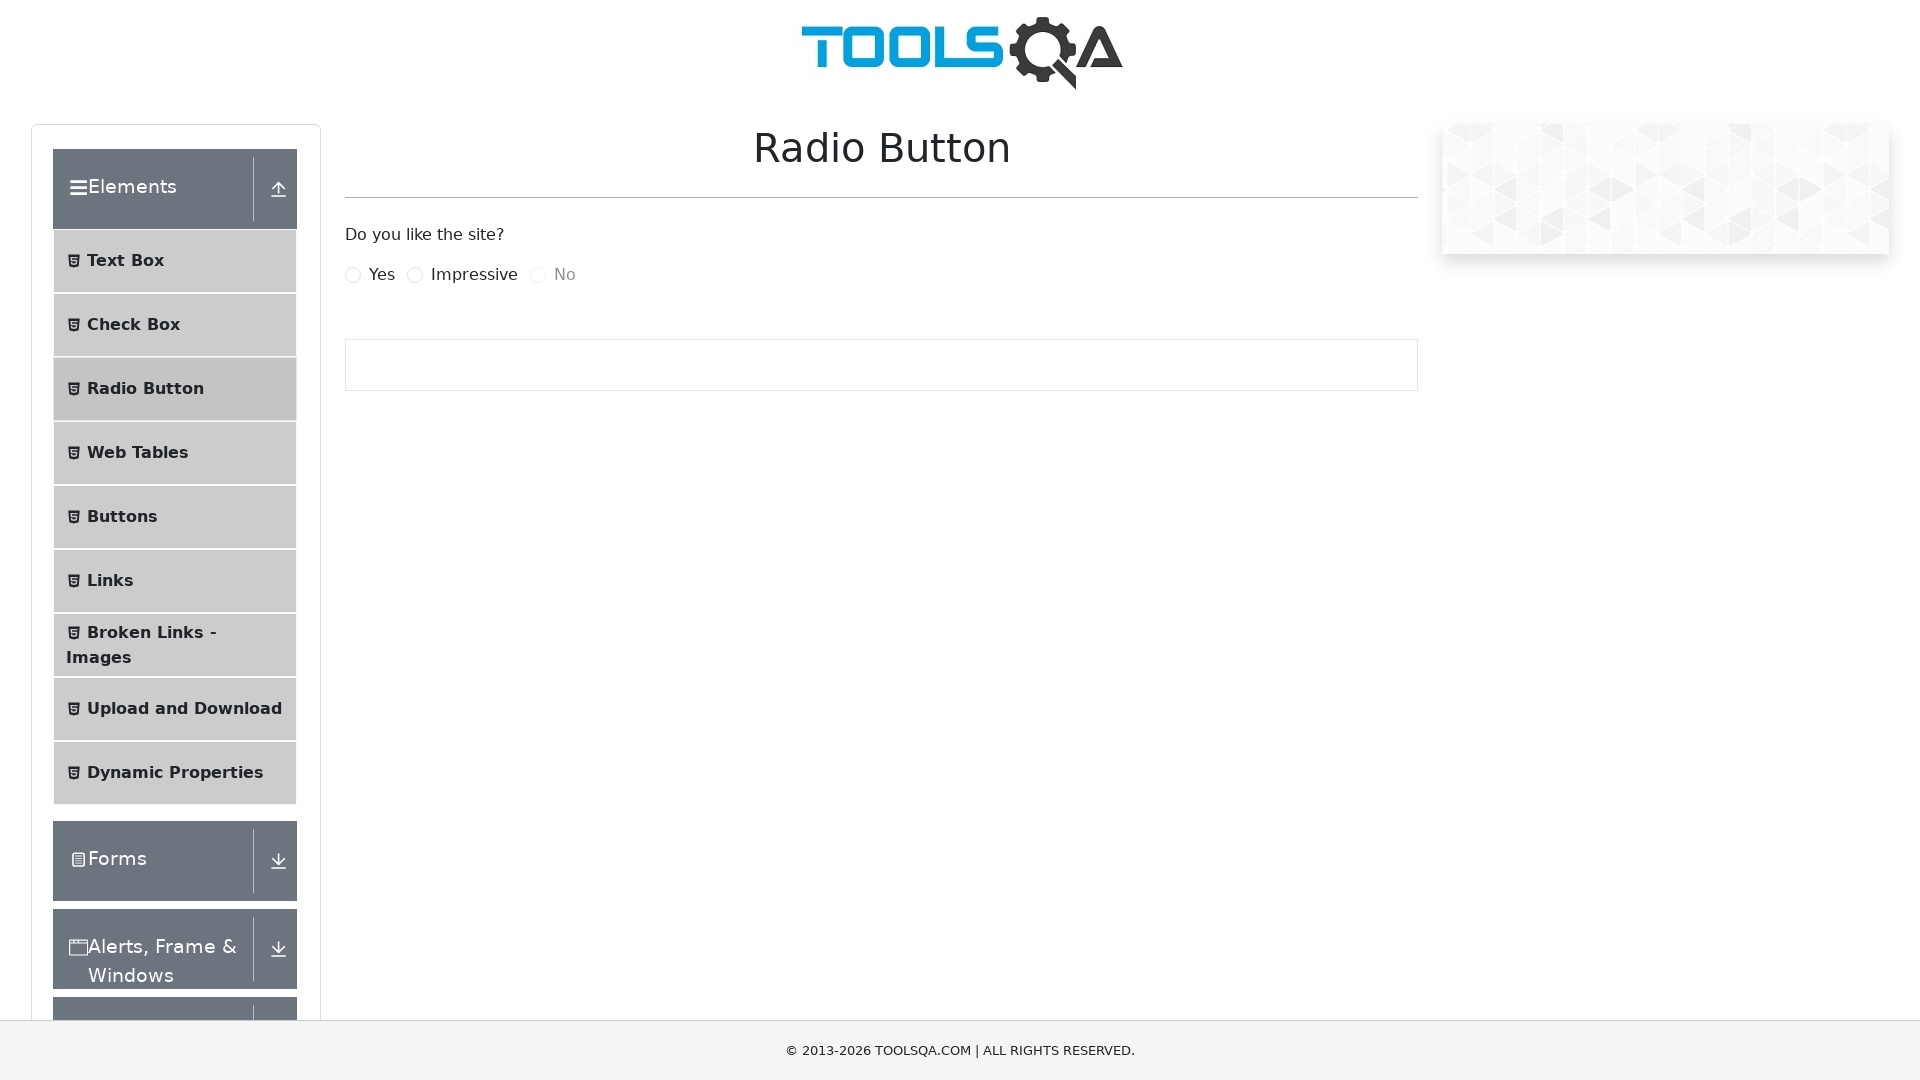

Clicked on Yes radio button at (382, 275) on label[for="yesRadio"]
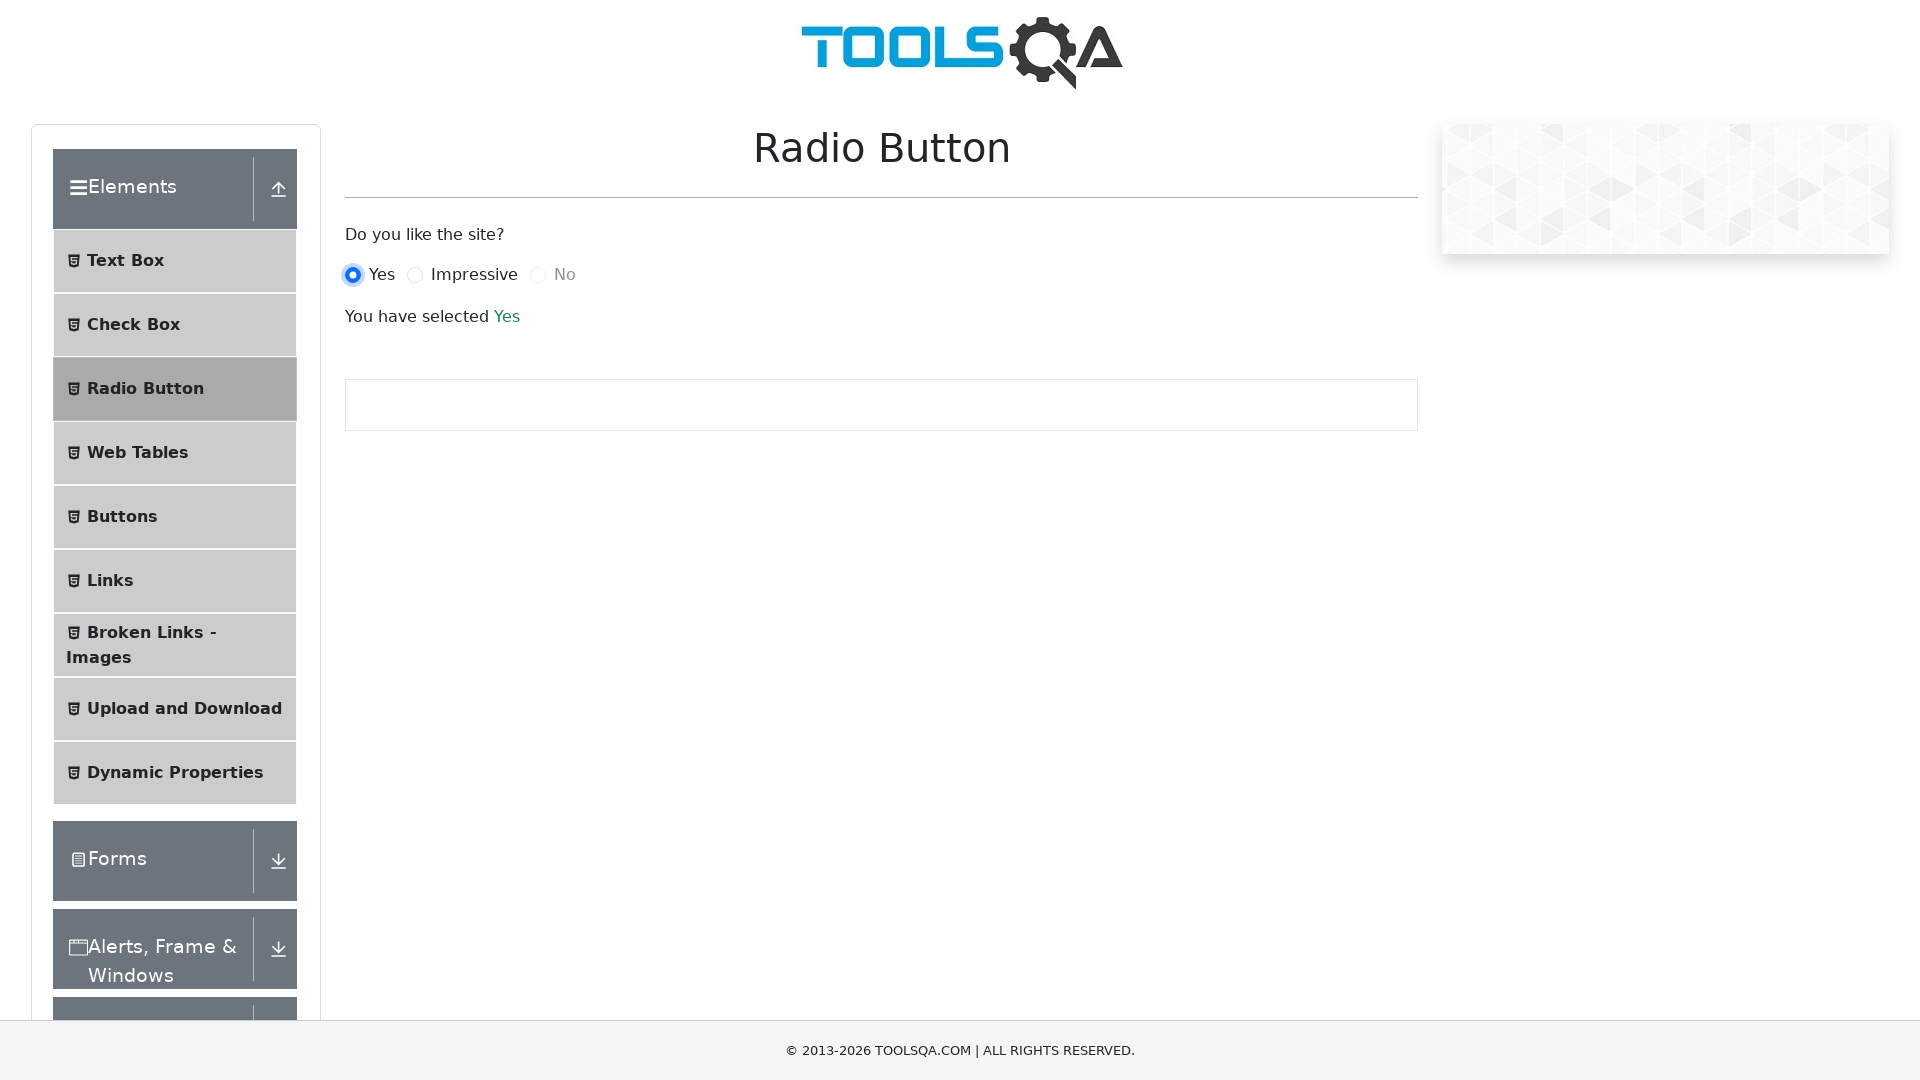

Clicked on Impressive radio button at (474, 275) on label[for="impressiveRadio"]
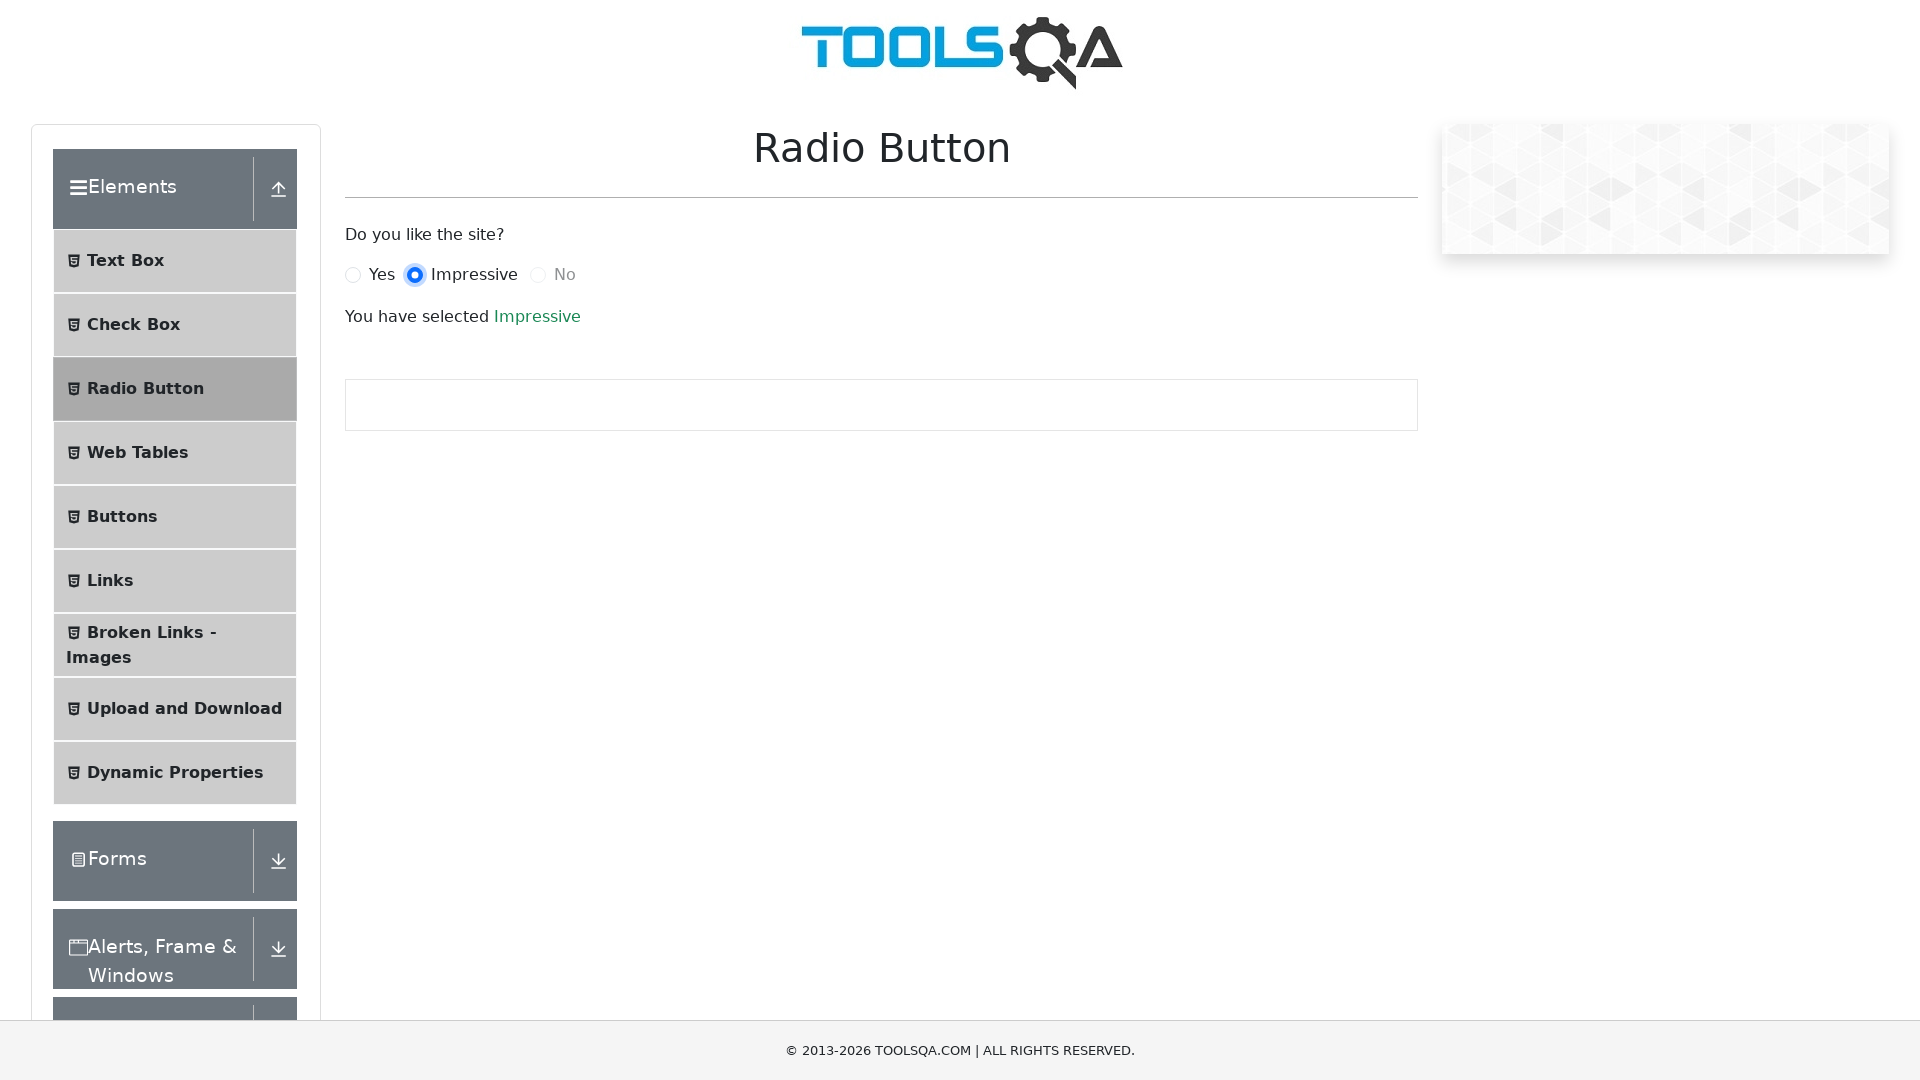

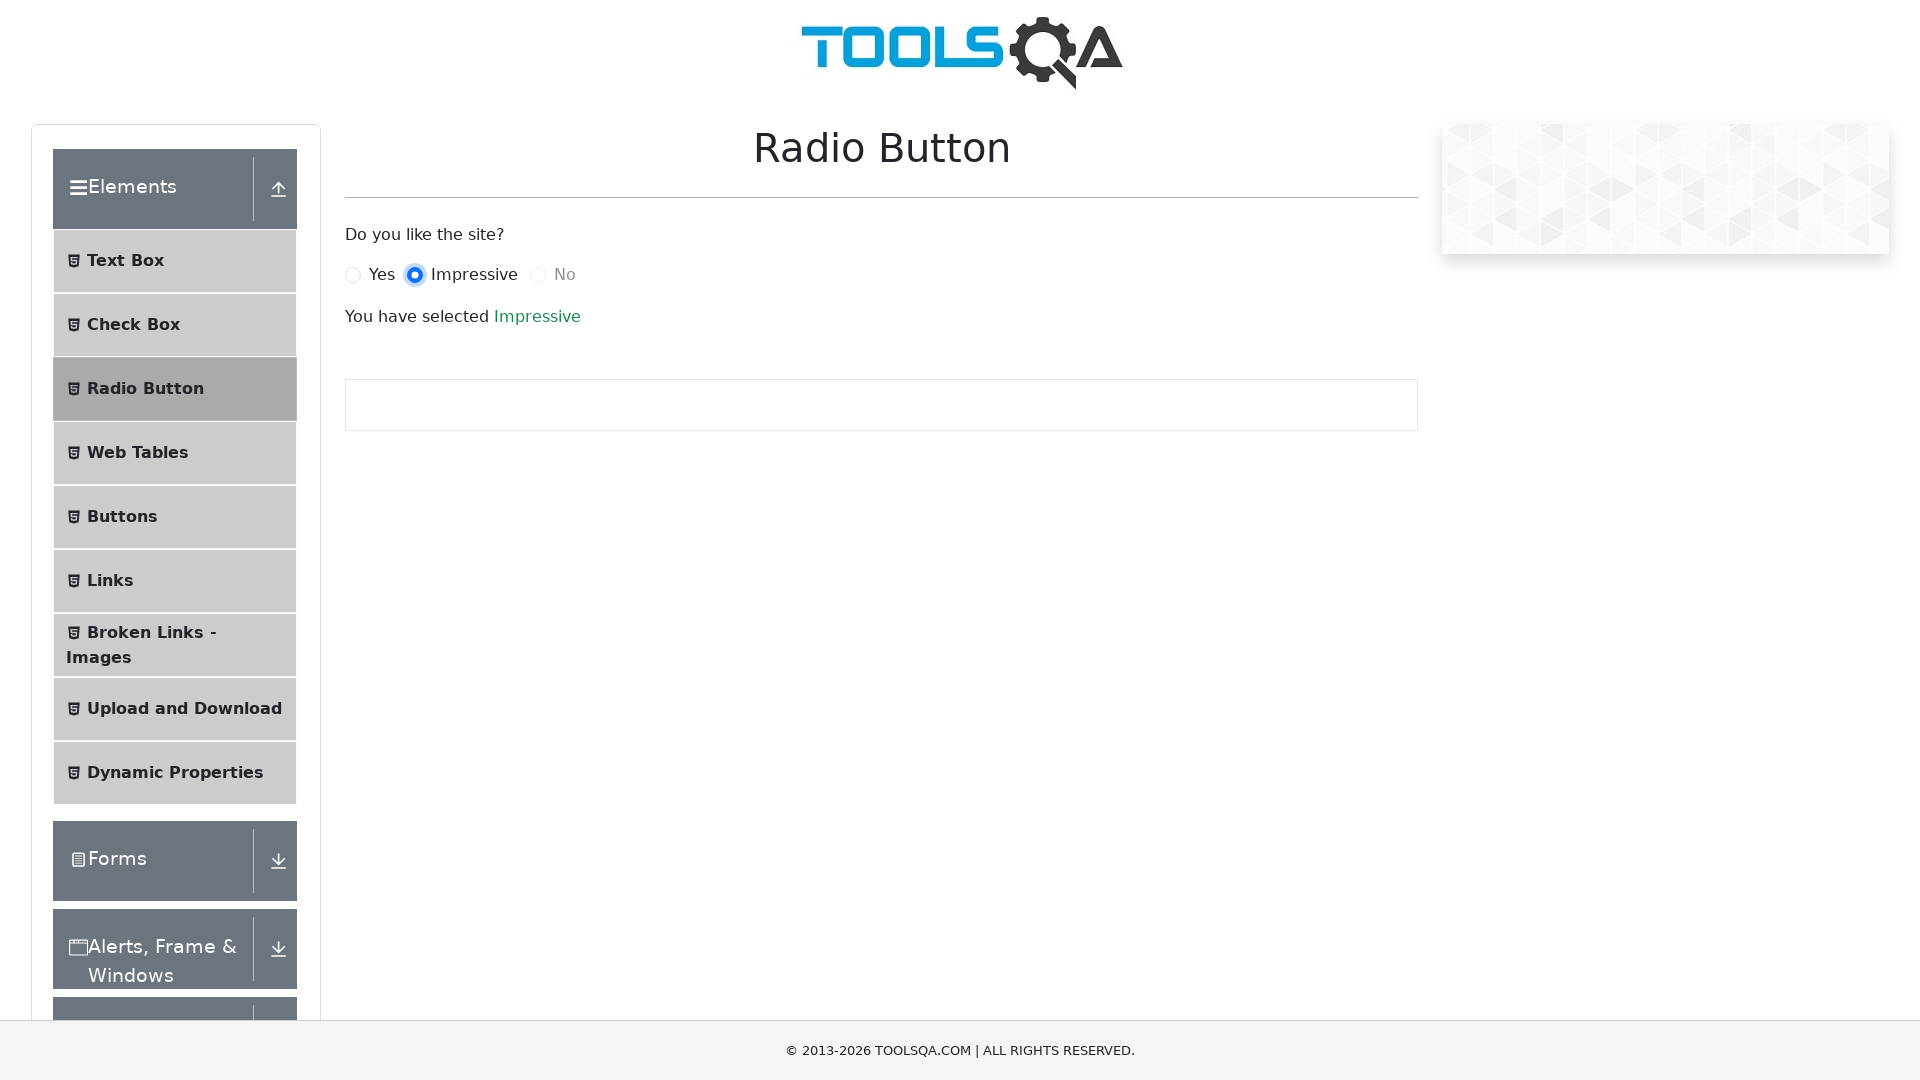